Tests dynamic element visibility by waiting for an element to appear after 5 seconds and verifying its text

Starting URL: https://demoqa.com/dynamic-properties

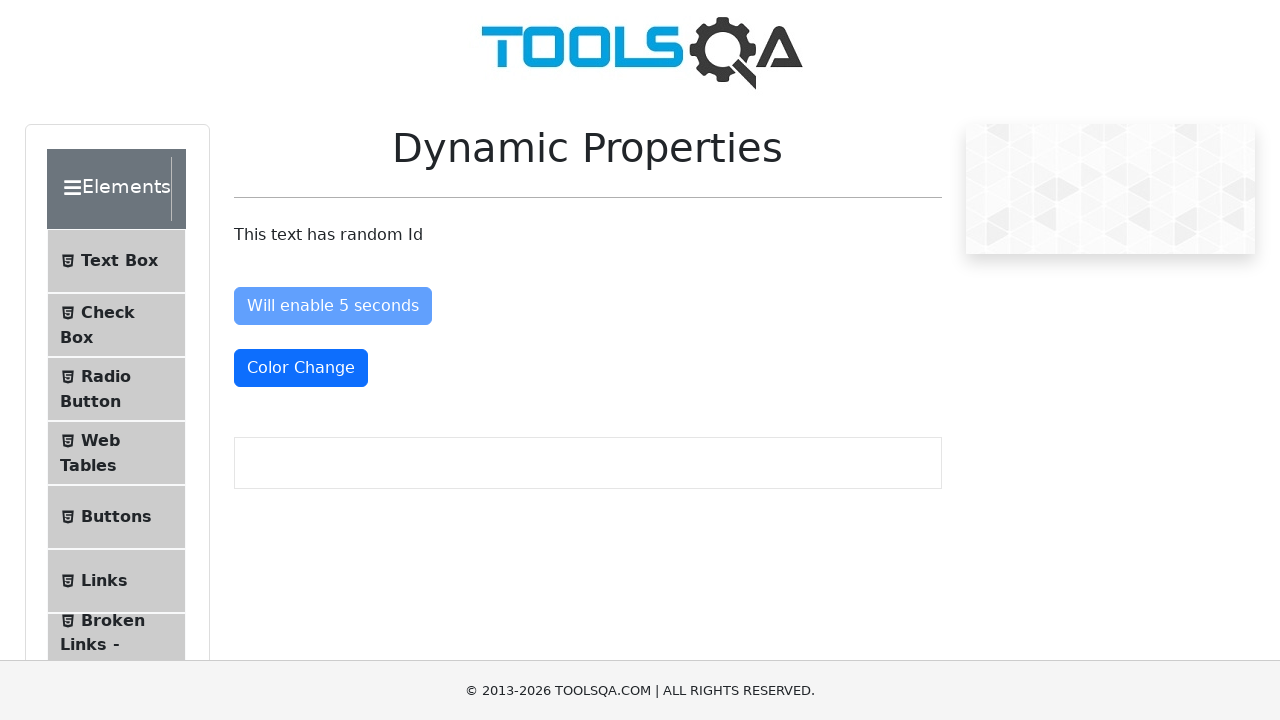

Navigated to https://demoqa.com/dynamic-properties
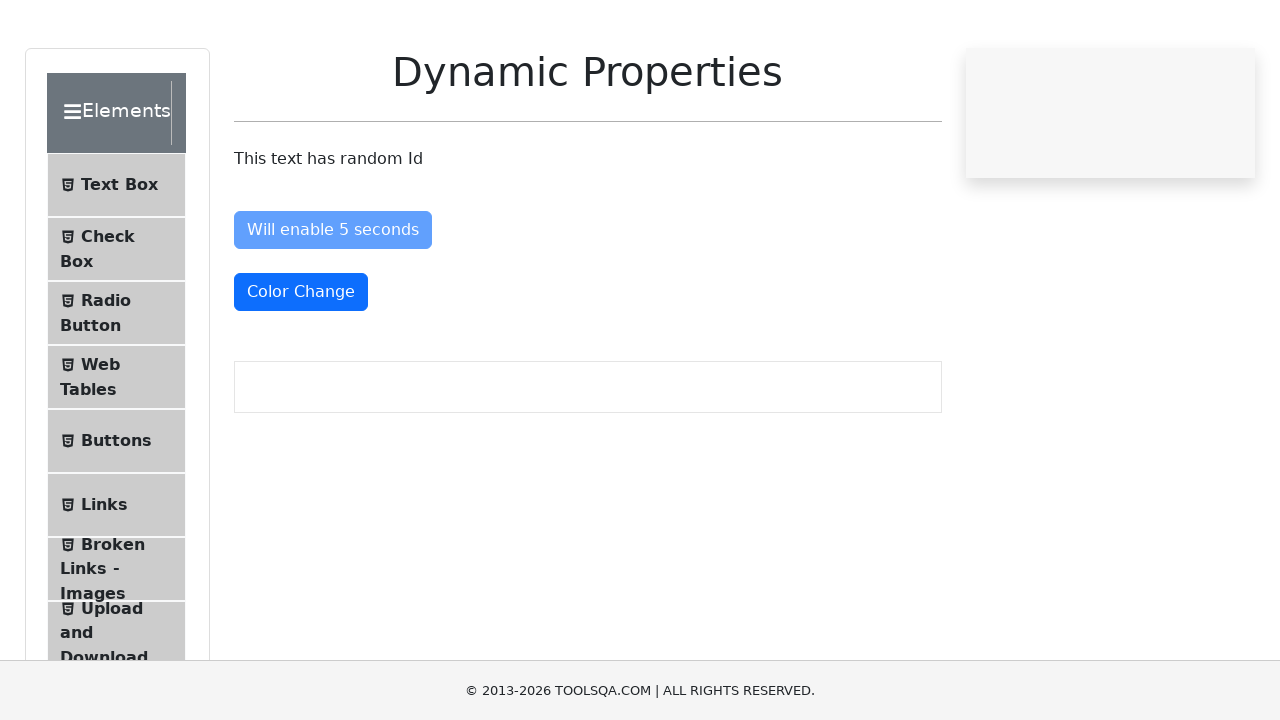

Waited for #visibleAfter element to become visible after 5 seconds
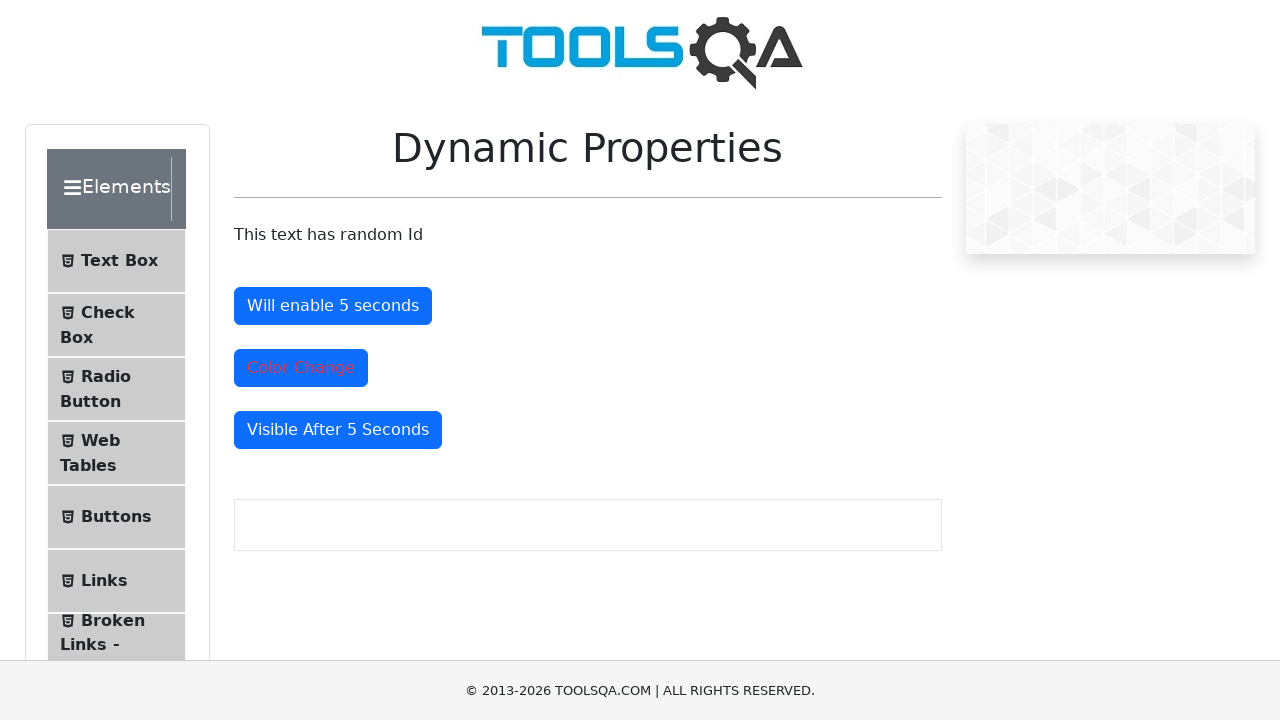

Retrieved text content from visible element
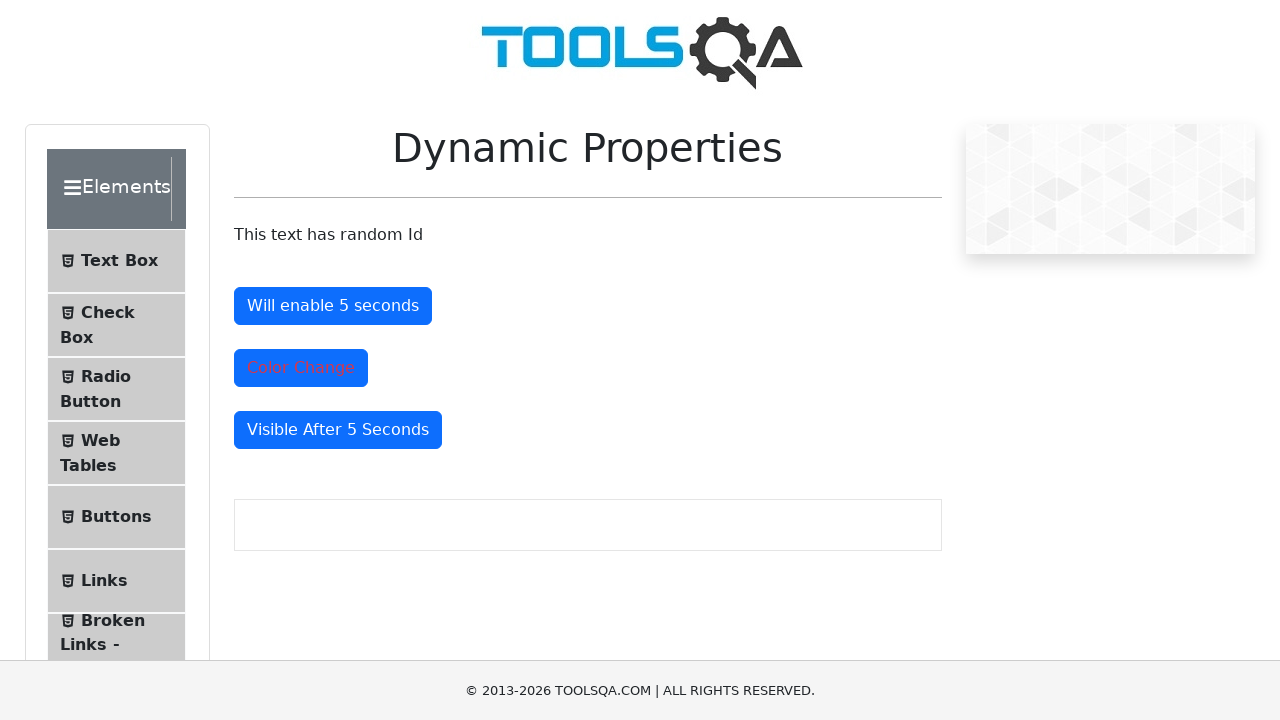

Verified element text is 'Visible After 5 Seconds'
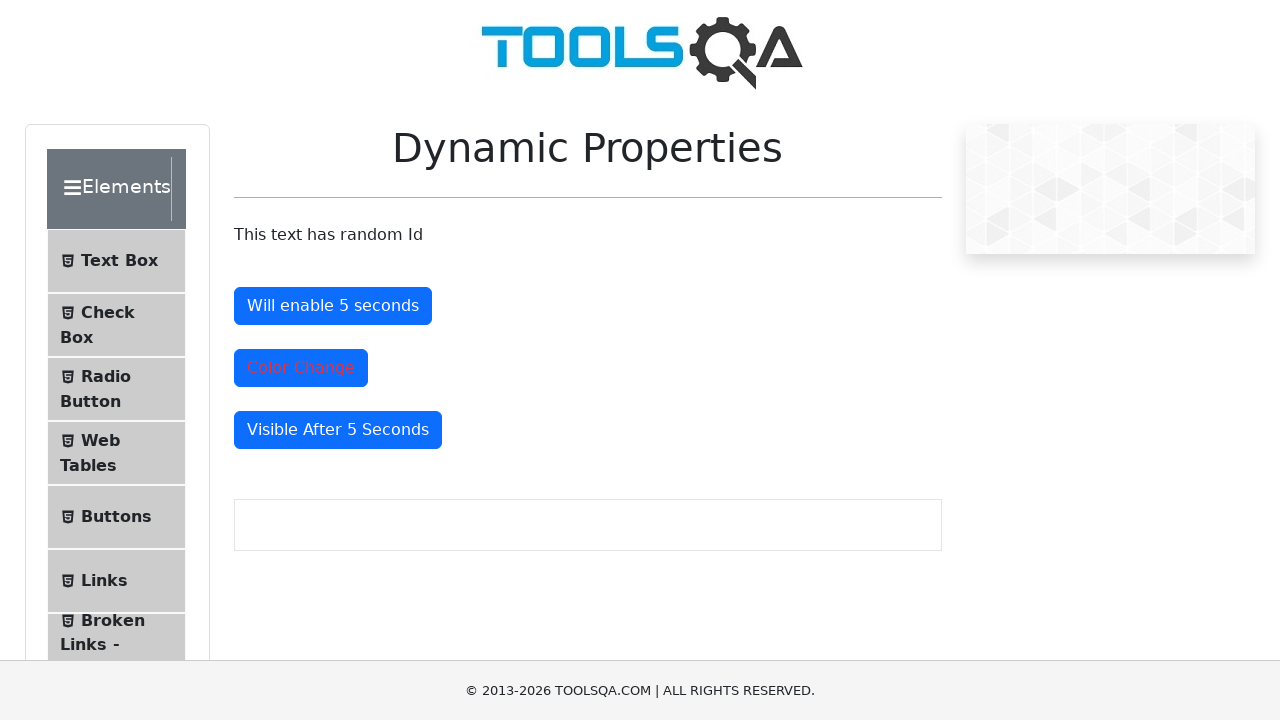

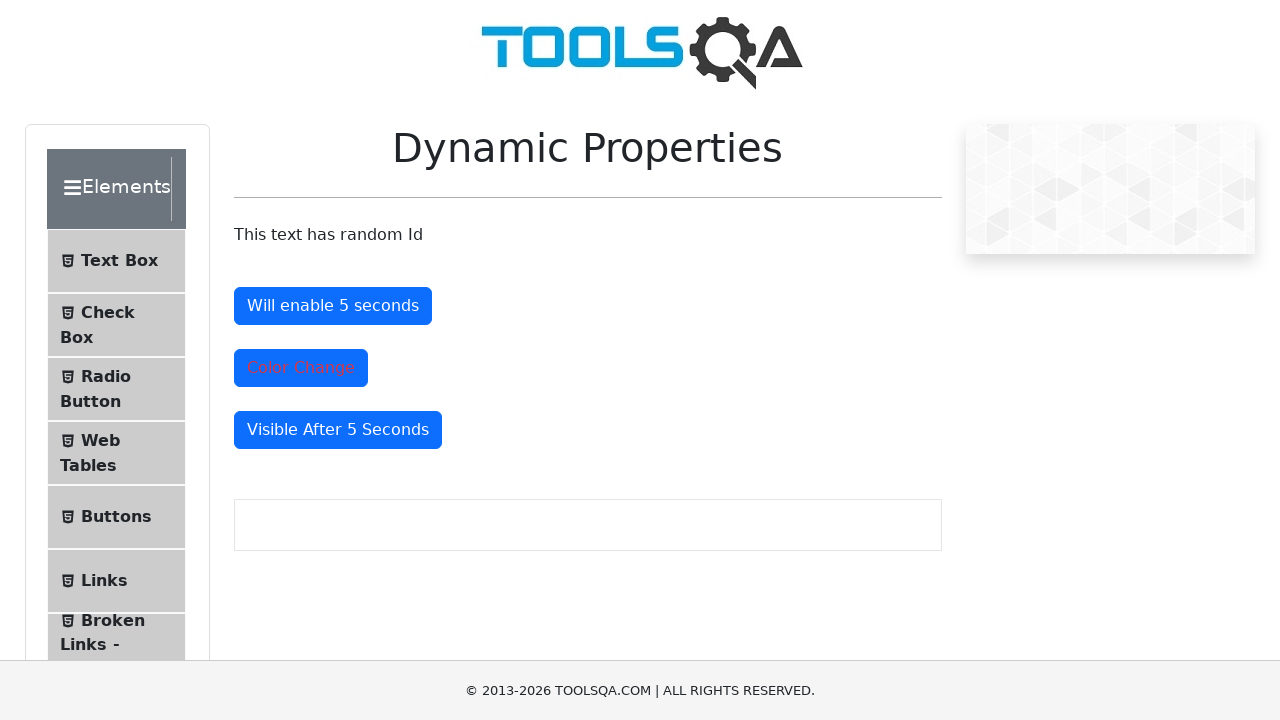